Tests form elements by filling a text box with a name and selecting gender radio buttons, verifying each interaction

Starting URL: https://testautomationpractice.blogspot.com/

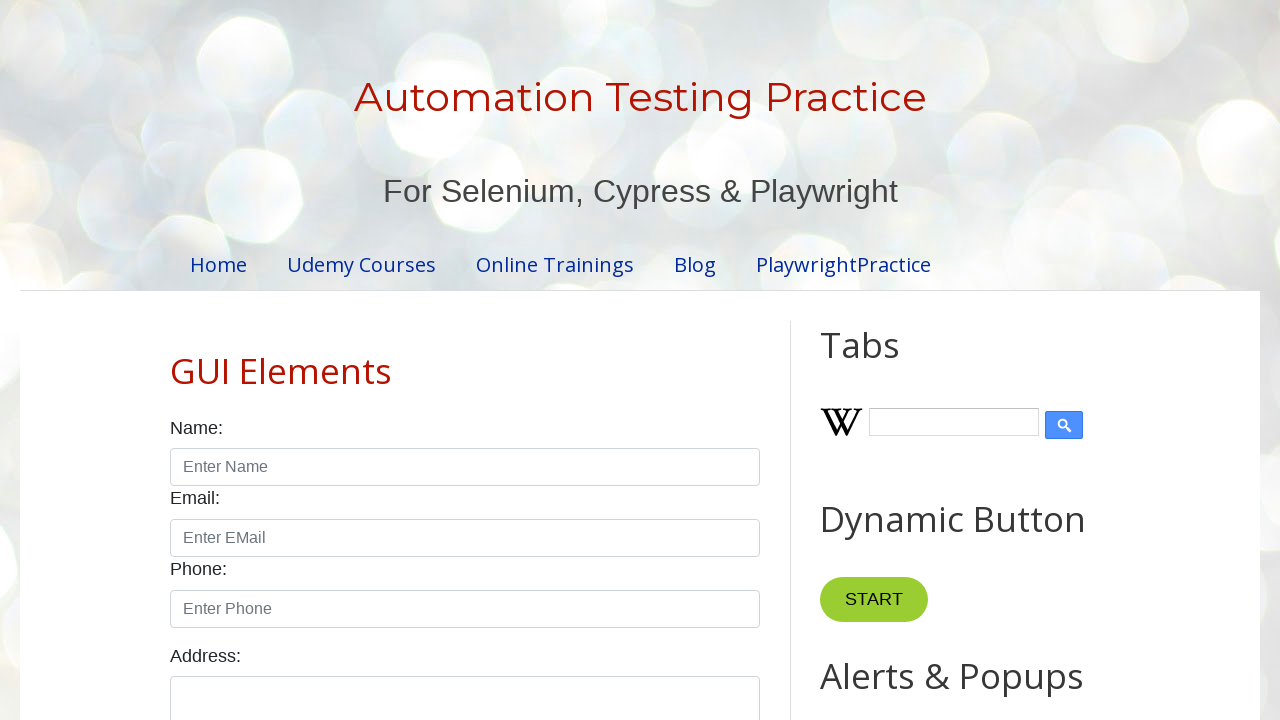

Filled name field with 'MERT' on #name
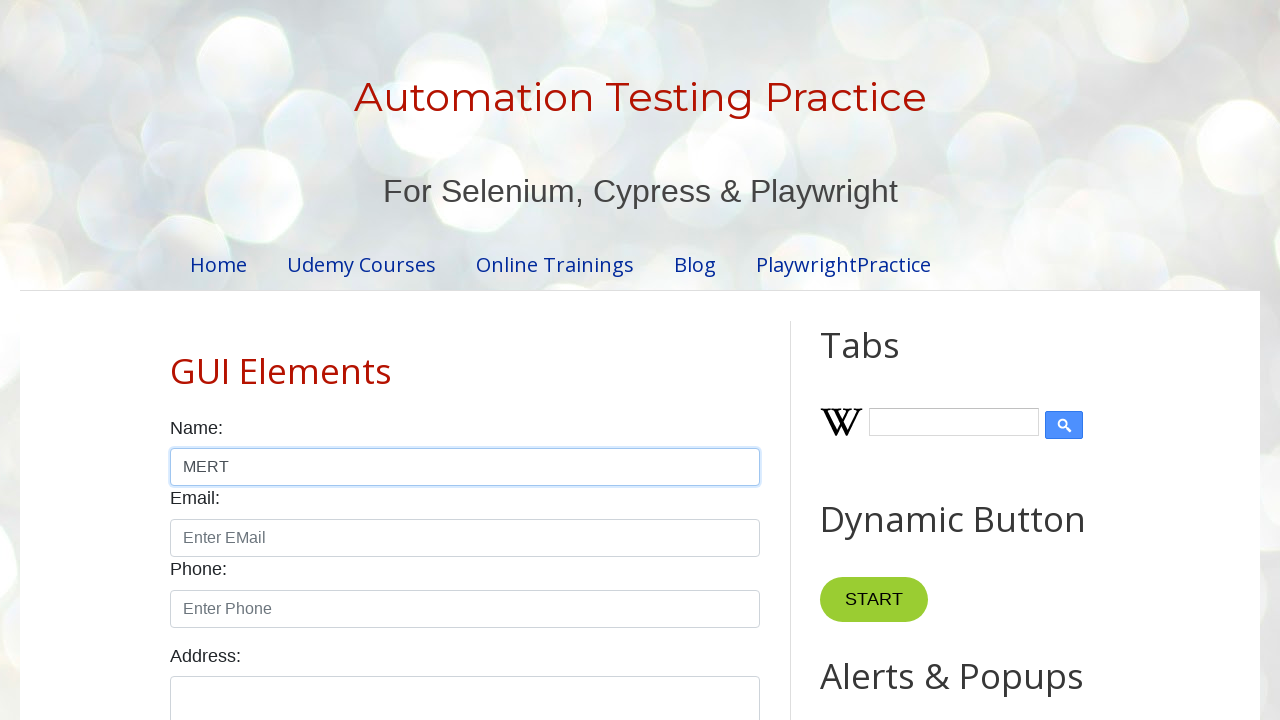

Verified name field contains 'MERT'
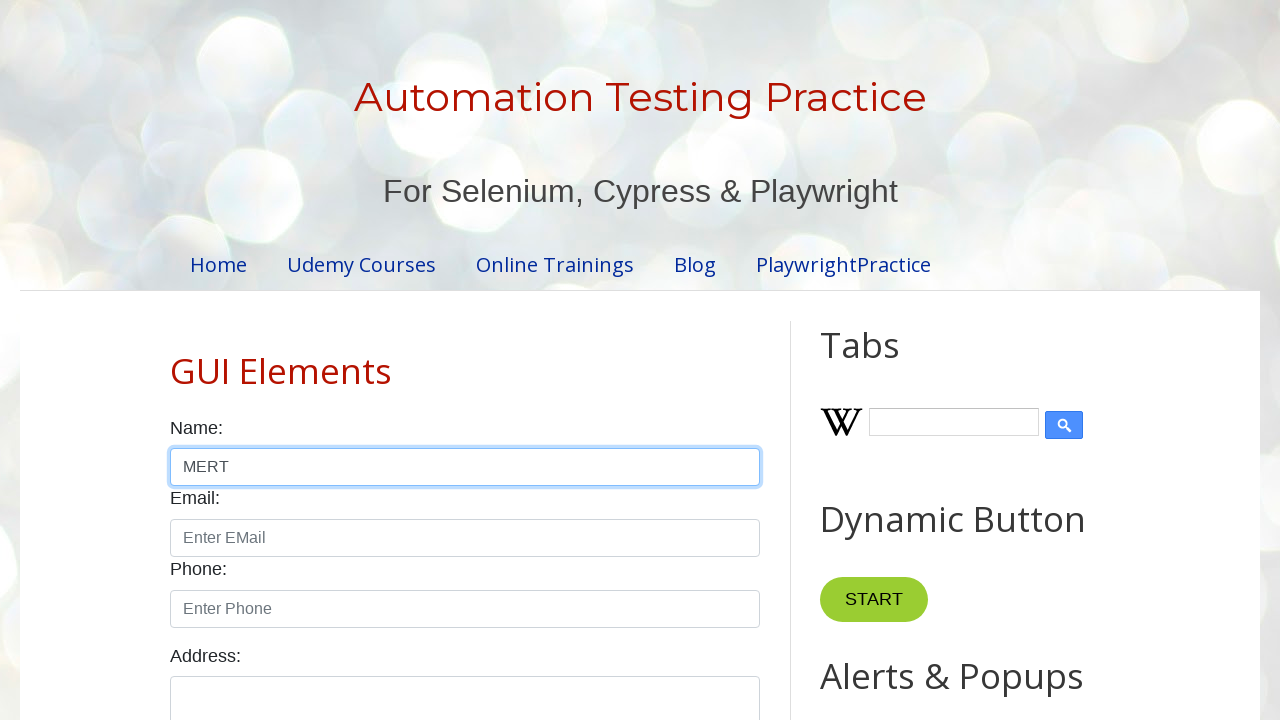

Selected male radio button at (176, 360) on #male
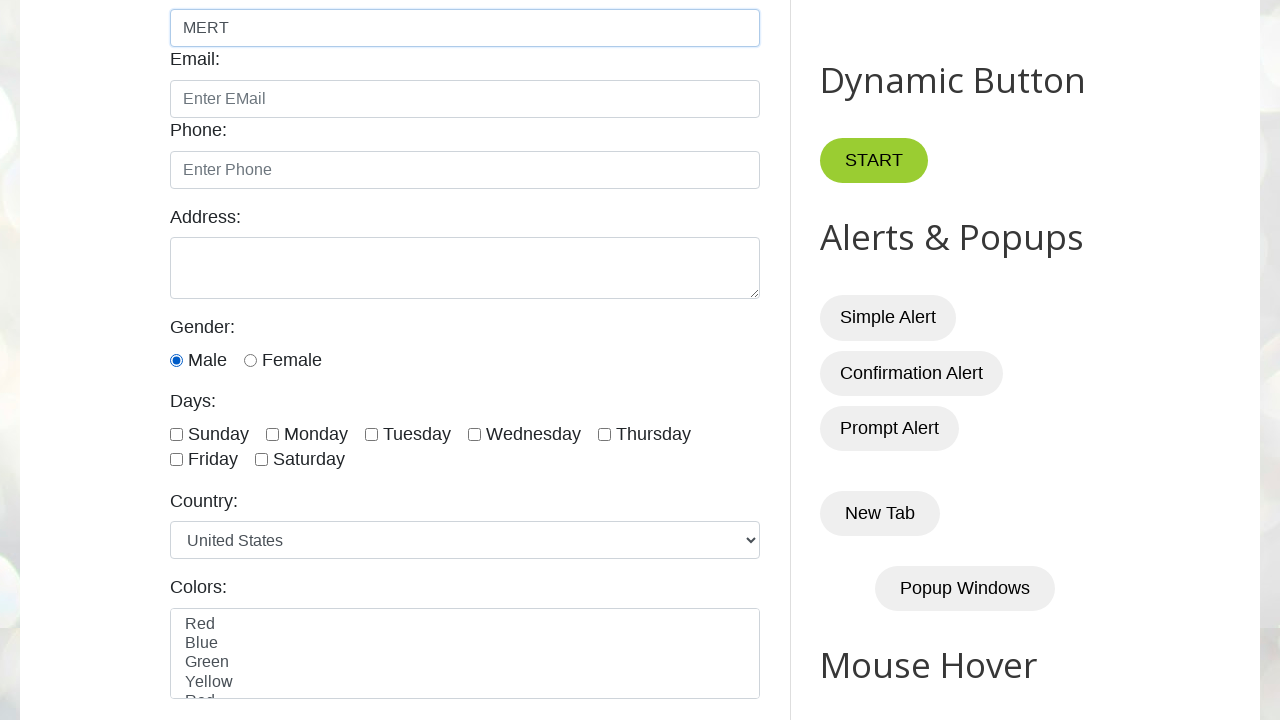

Verified male radio button is checked
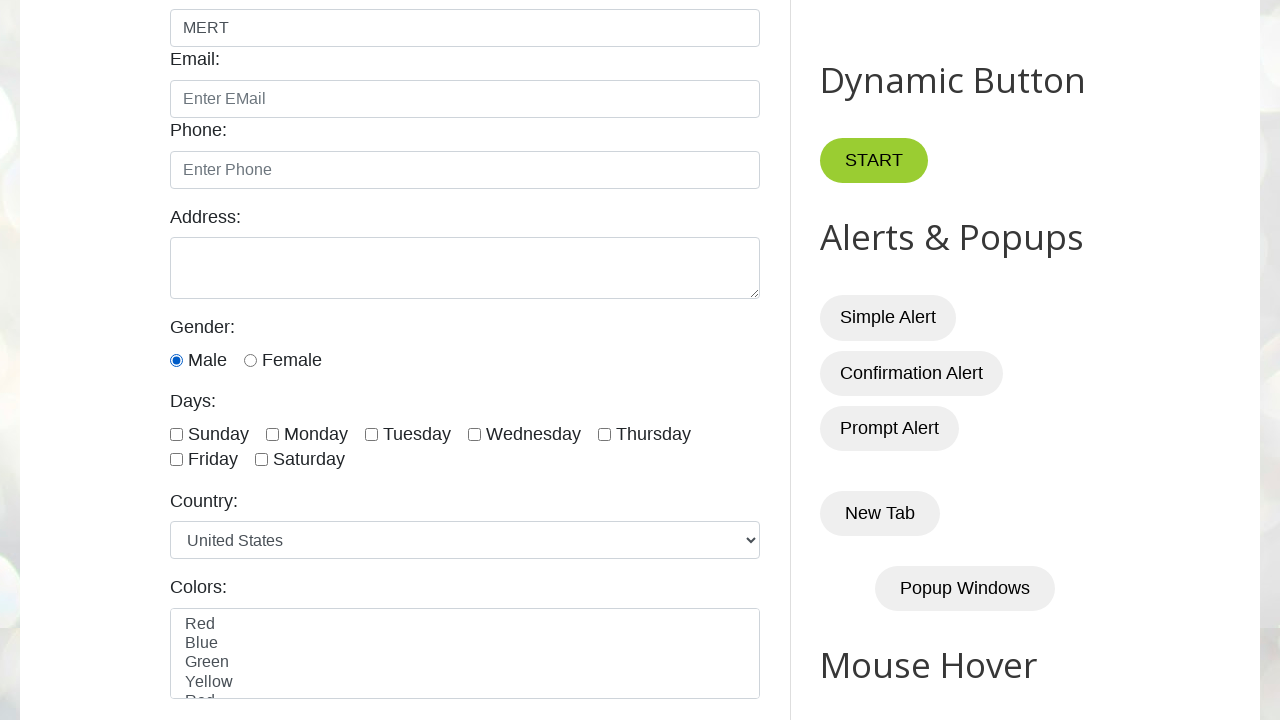

Selected female radio button at (292, 360) on internal:text="Female"i
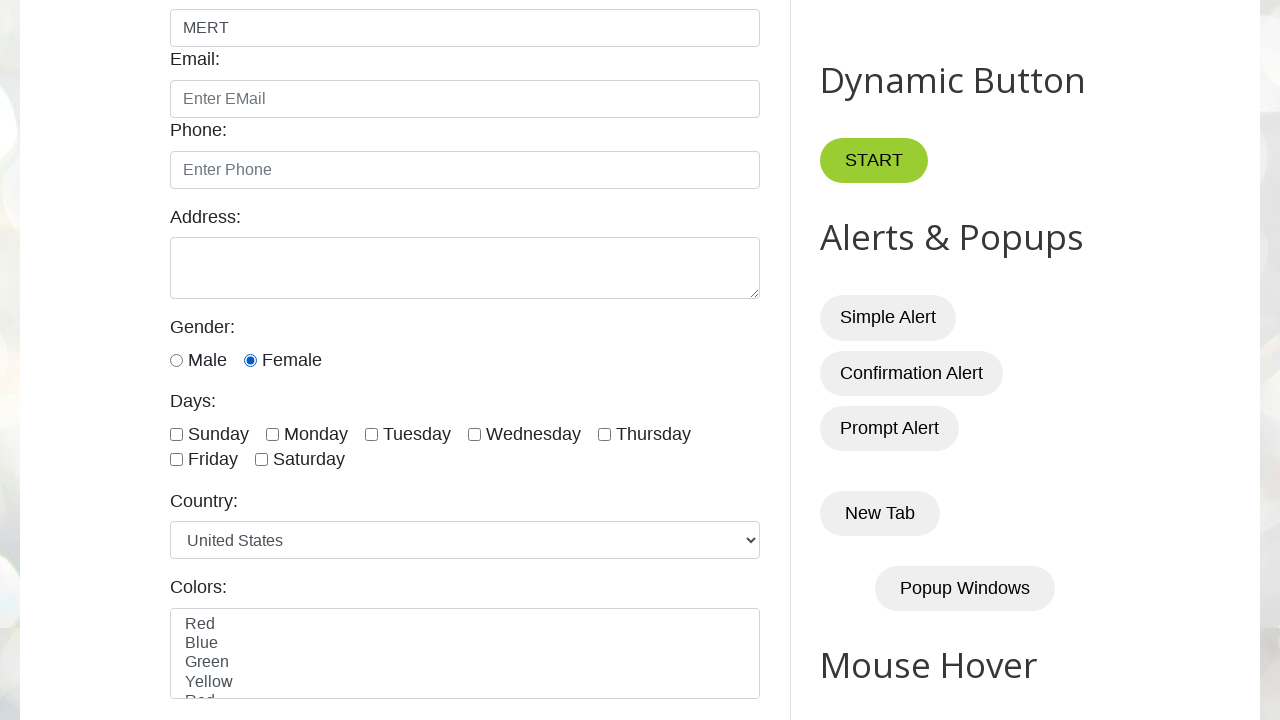

Verified female radio button is checked
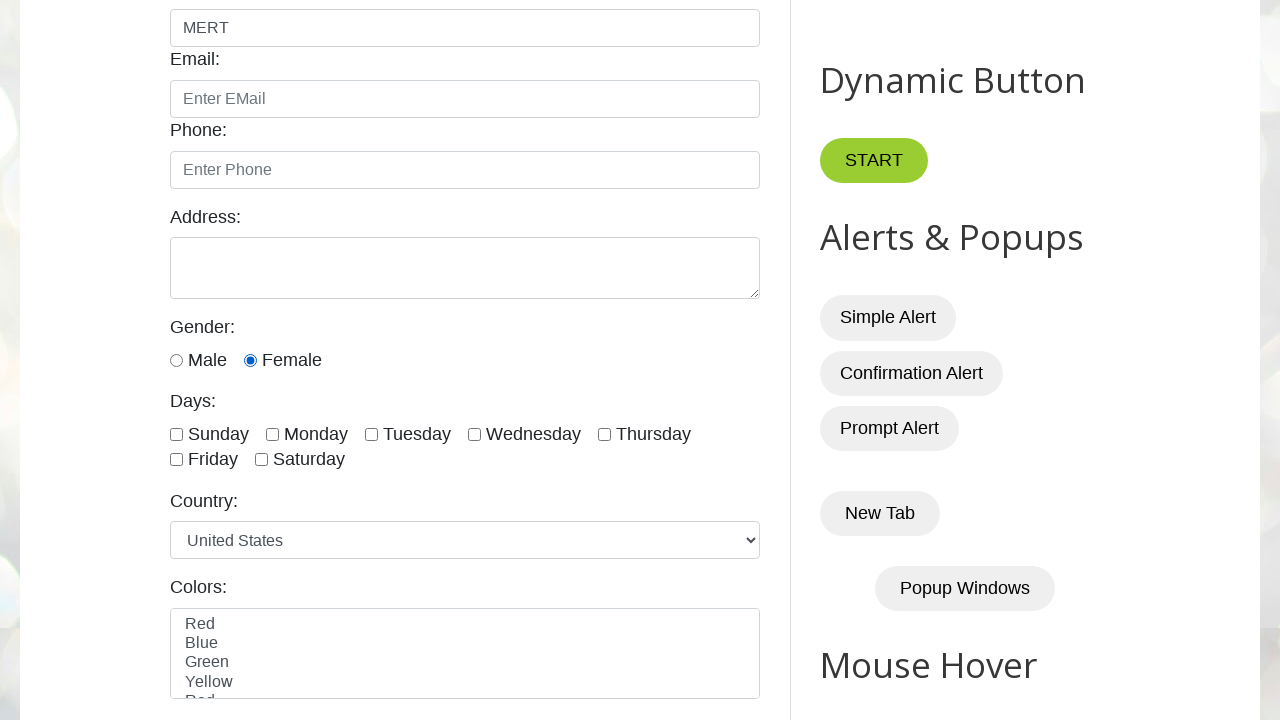

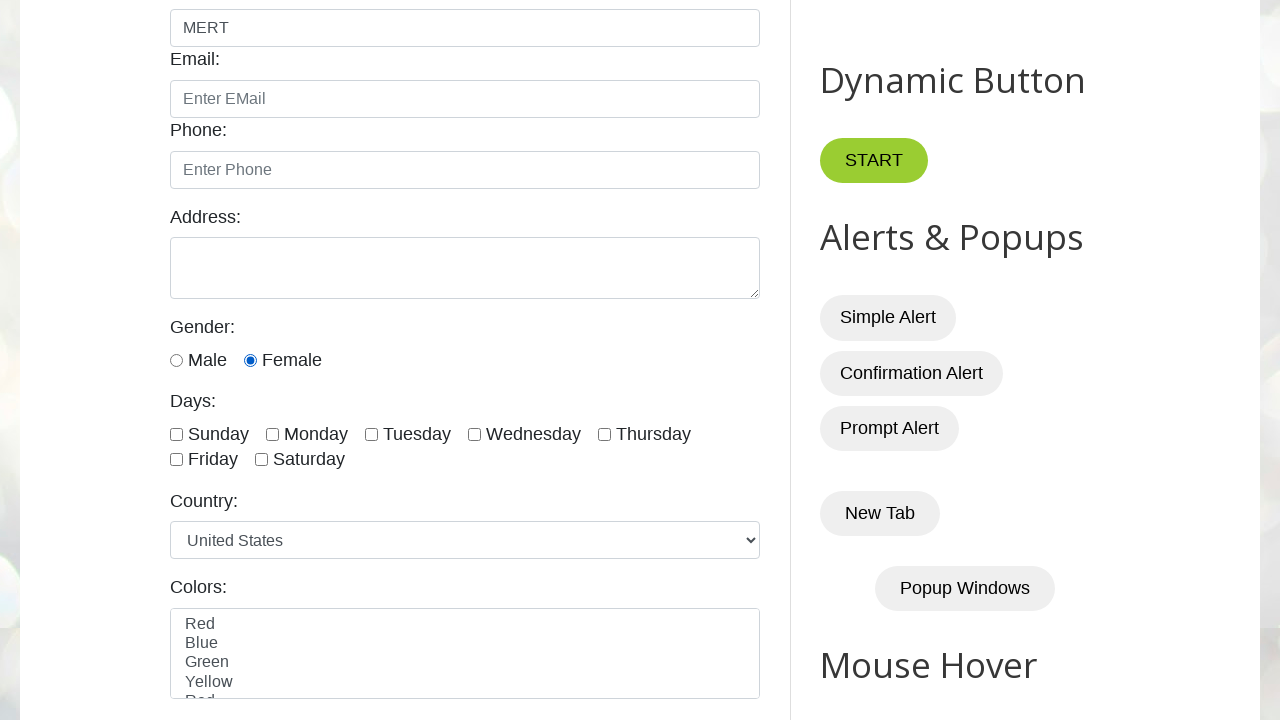